Tests the SpiceJet flight booking page by clicking on the destination input field and entering an airport code (BLR) to search for flights

Starting URL: https://www.spicejet.com/

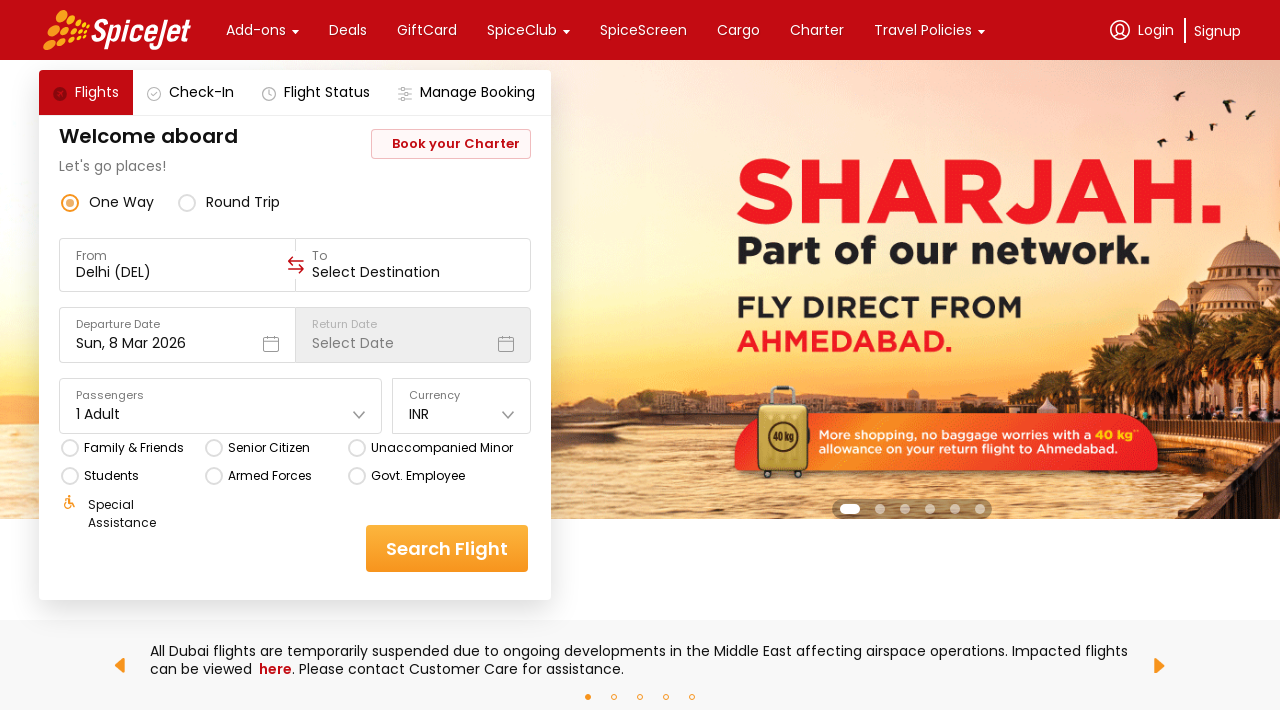

Clicked on the destination input field at (178, 272) on div[data-testid='to-testID-origin'] input
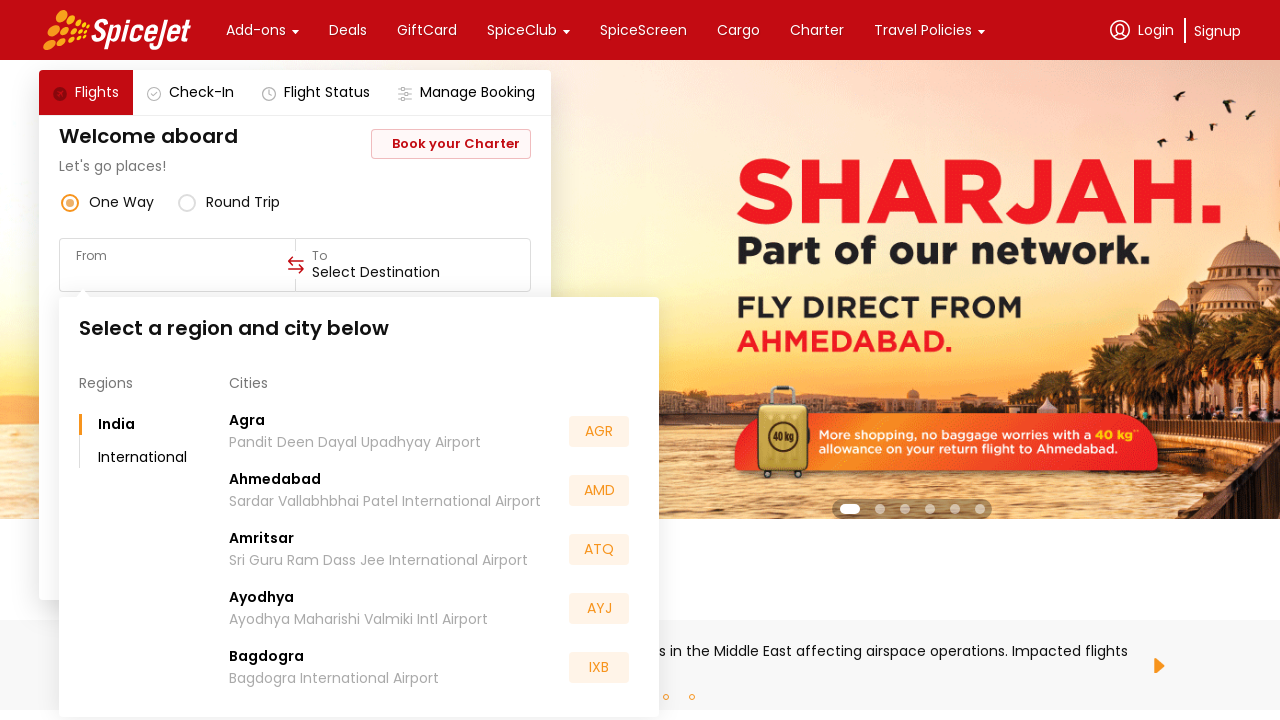

Entered airport code 'BLR' in destination field on div[data-testid='to-testID-origin'] input
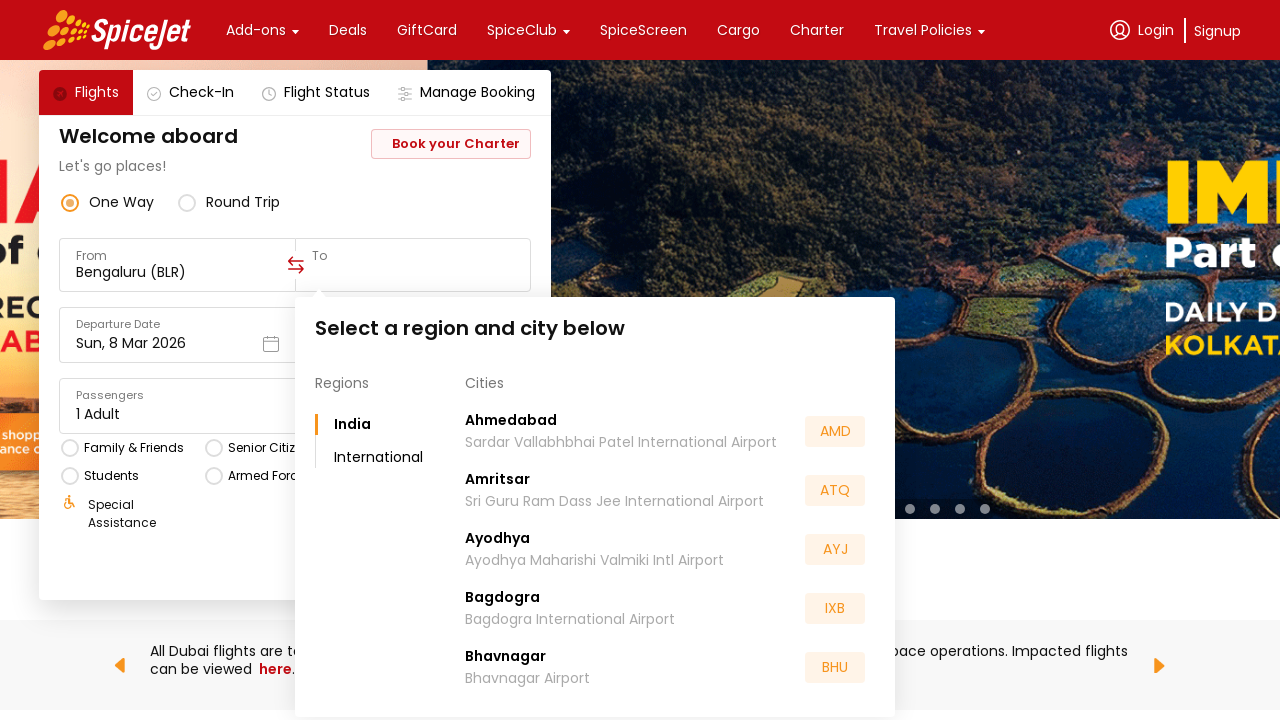

Waited for dropdown suggestions to appear
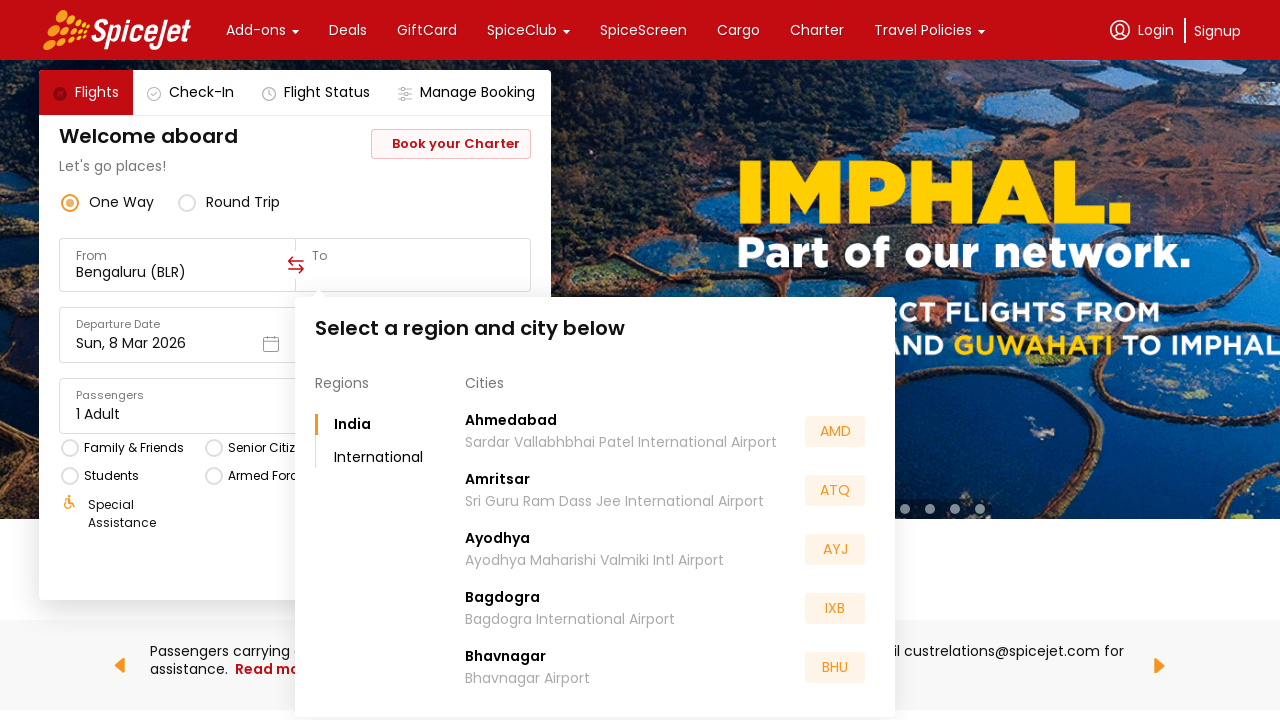

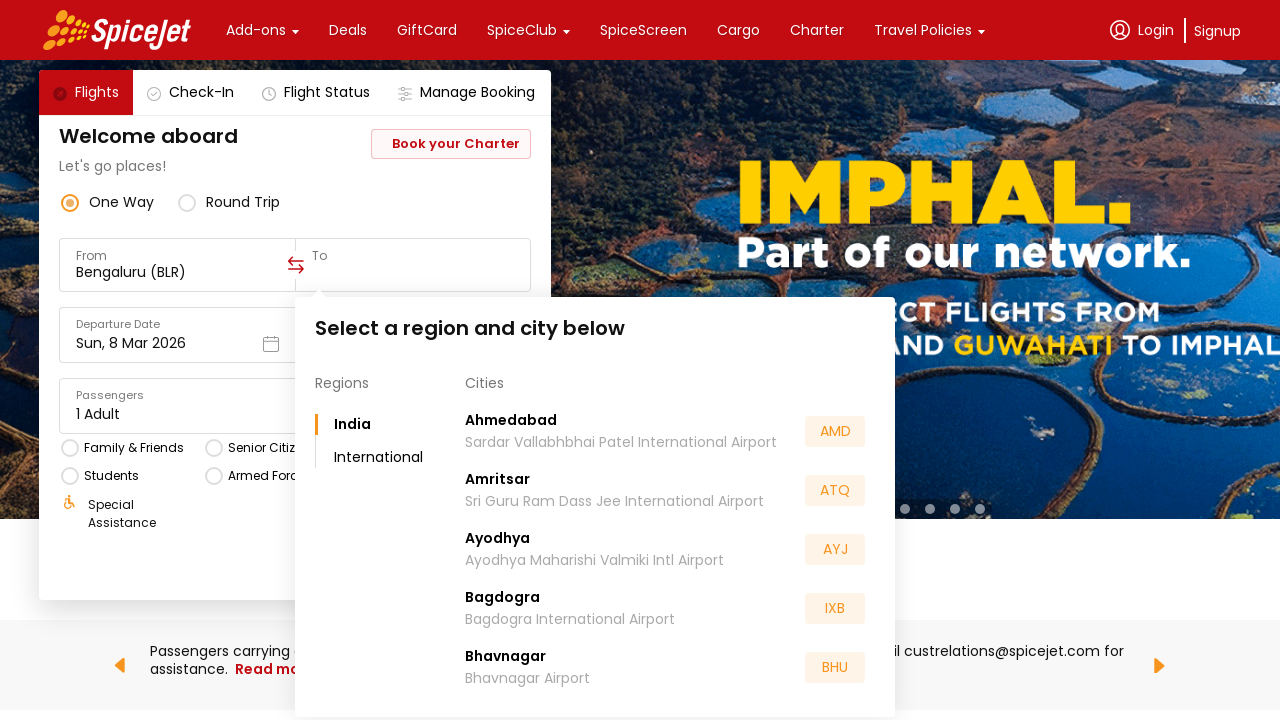